Tests navigation of FIFA World Cup 2022 data visualization by clicking on Player Stats and Team Stats tabs, and navigating through pagination on the Player Stats view.

Starting URL: https://dataviz.theanalyst.com/fifa-world-cup-2022/

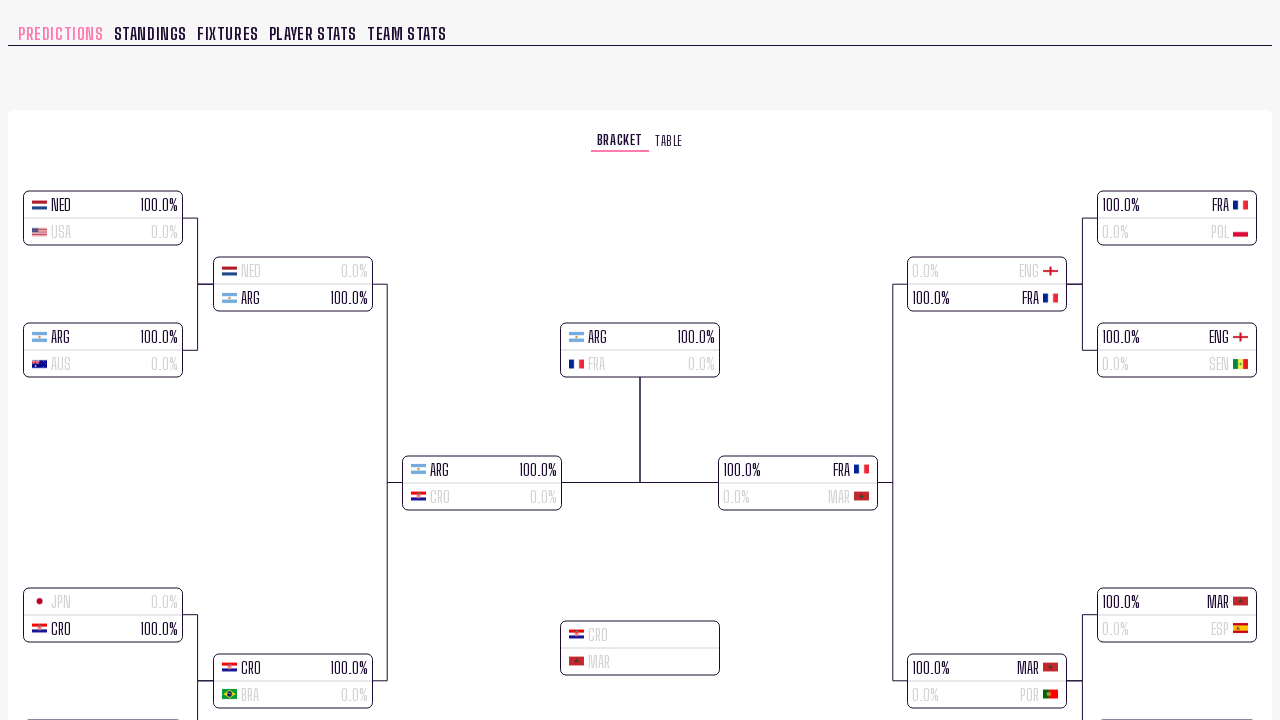

Page loaded and network idle state reached
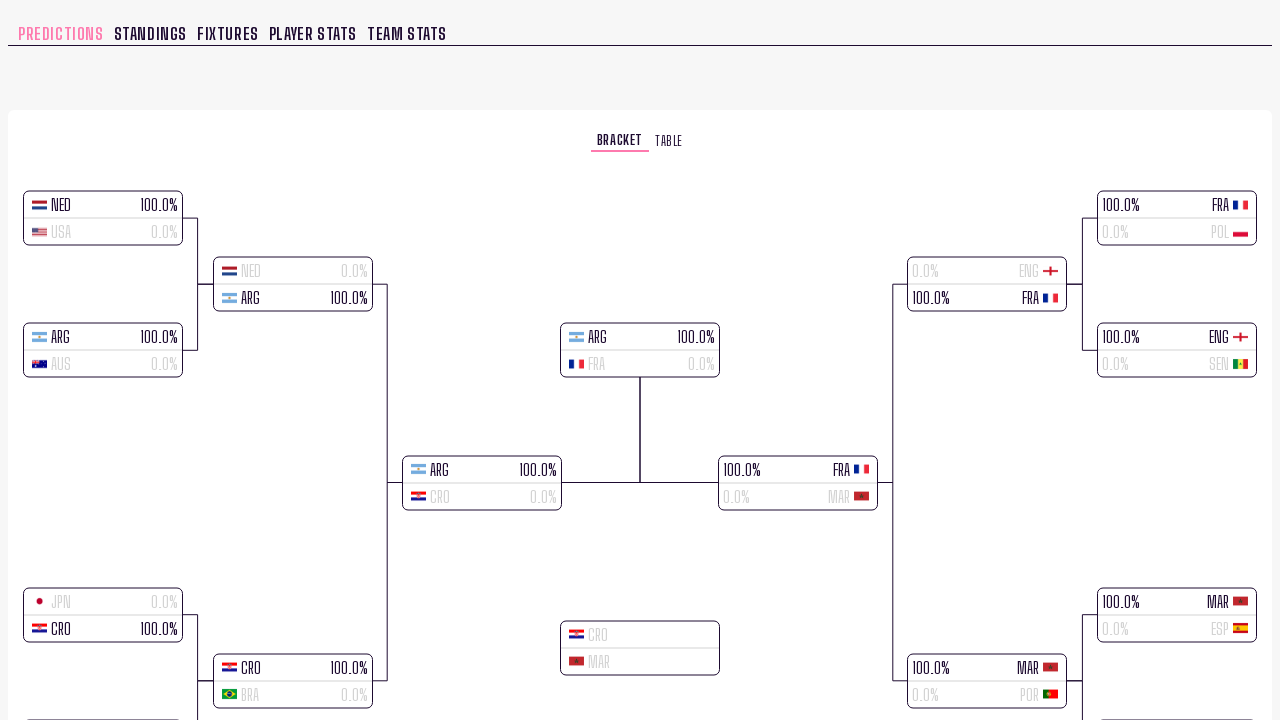

Clicked on Player Stats tab at (313, 34) on xpath=//*[@id="Player Stats"]
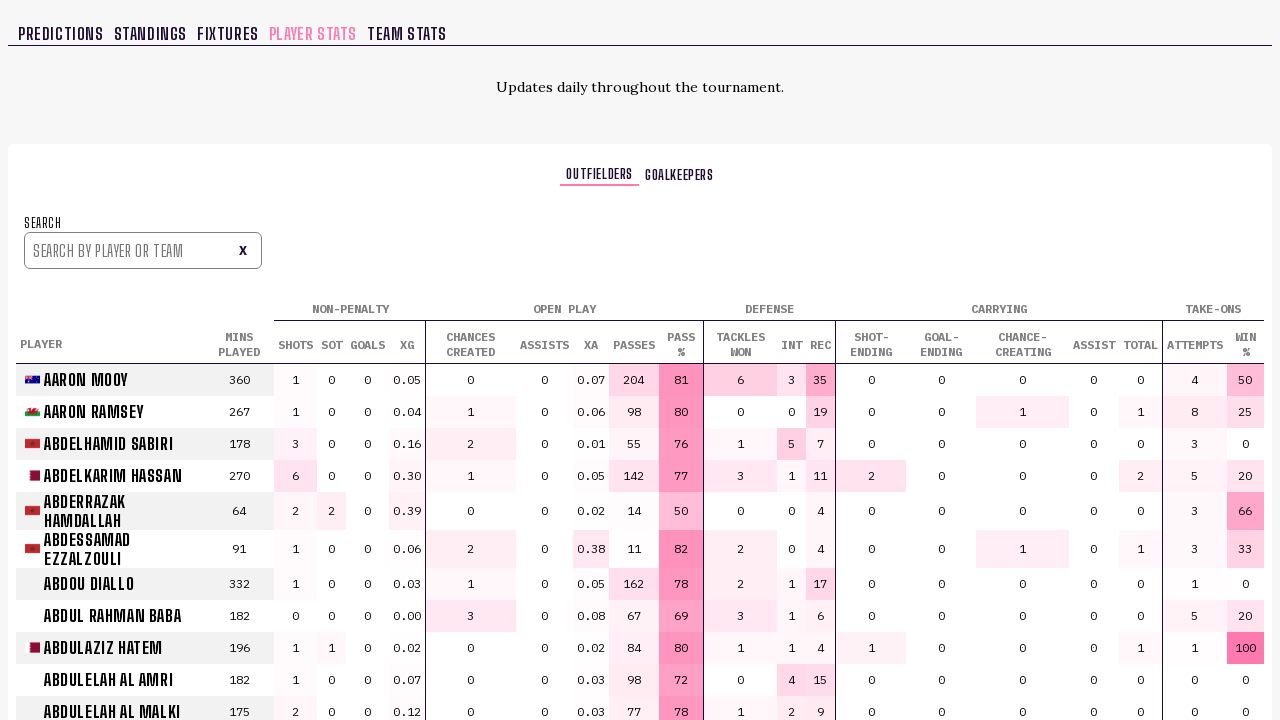

Player Stats table header became visible
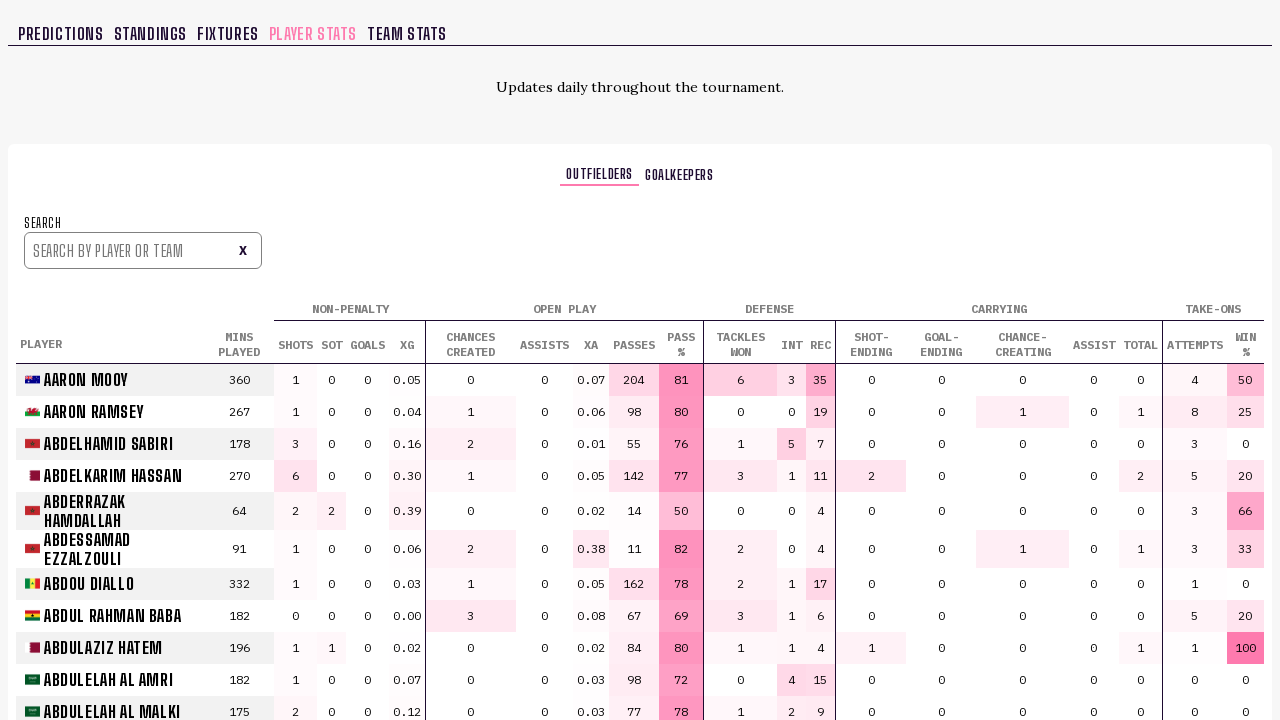

Waited 2 seconds for table to fully render
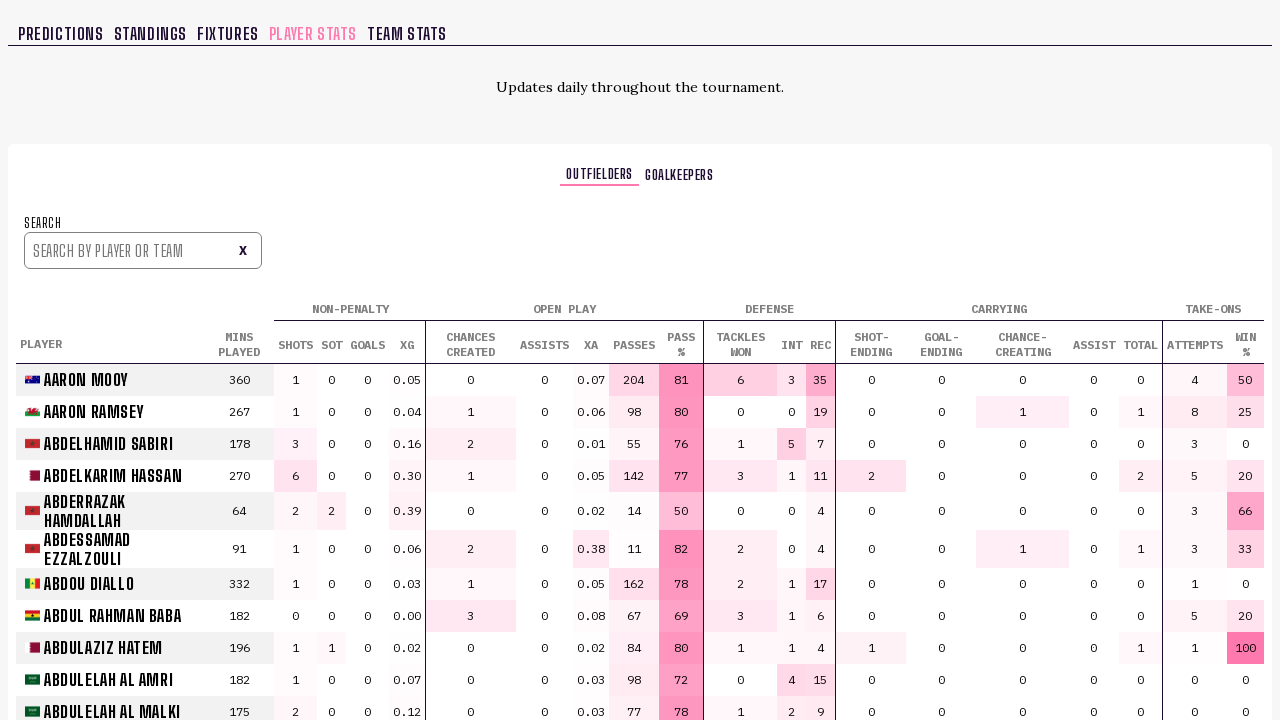

Clicked on Team Stats tab at (407, 34) on xpath=//*[@id="Team Stats"]
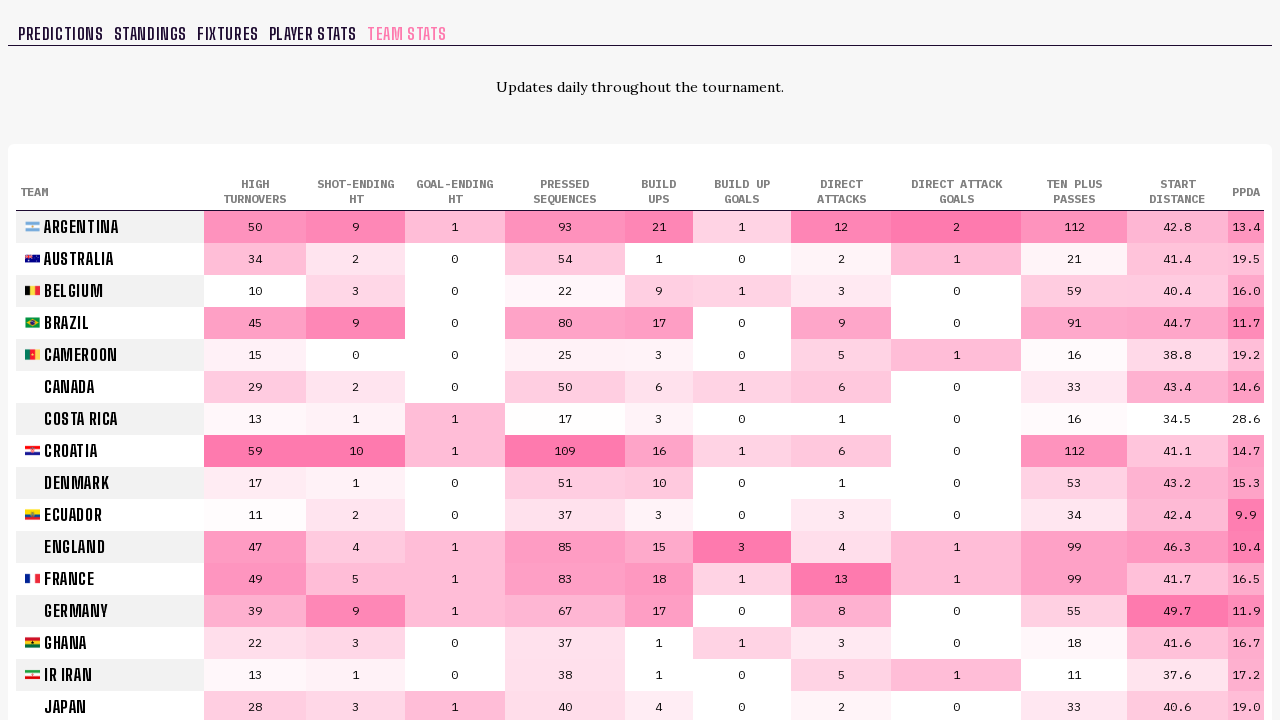

Team Stats table header became visible
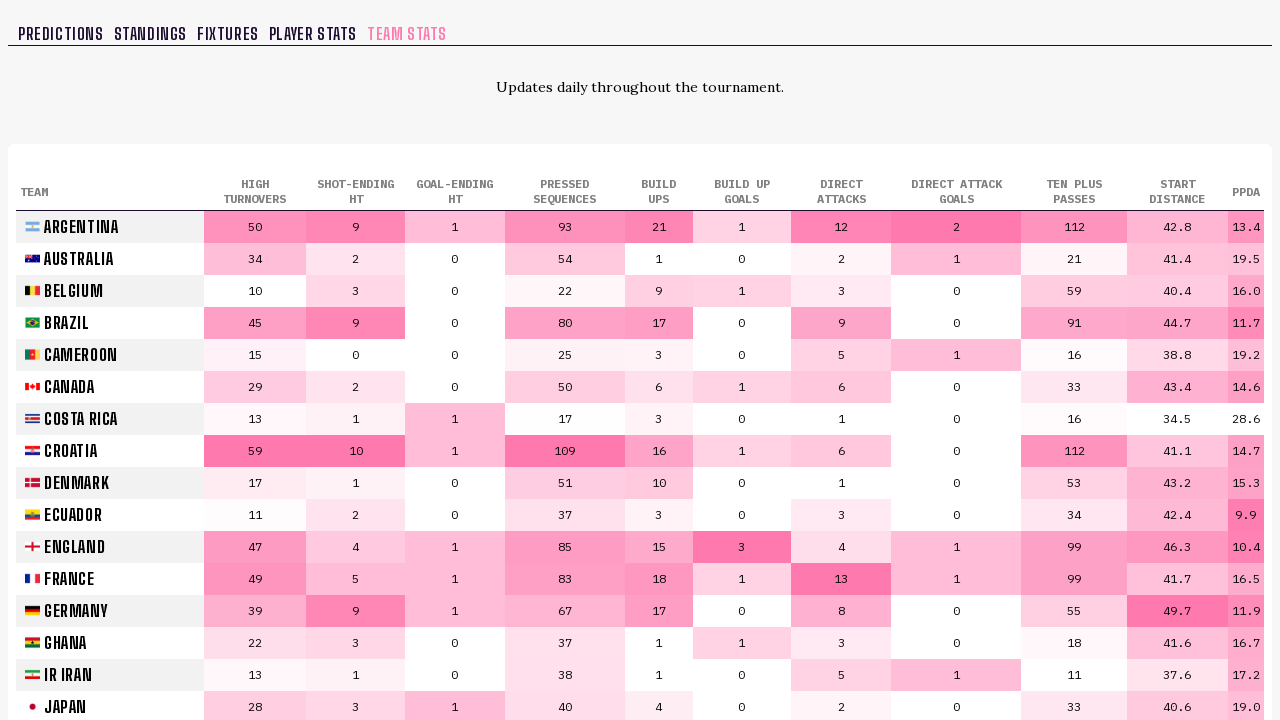

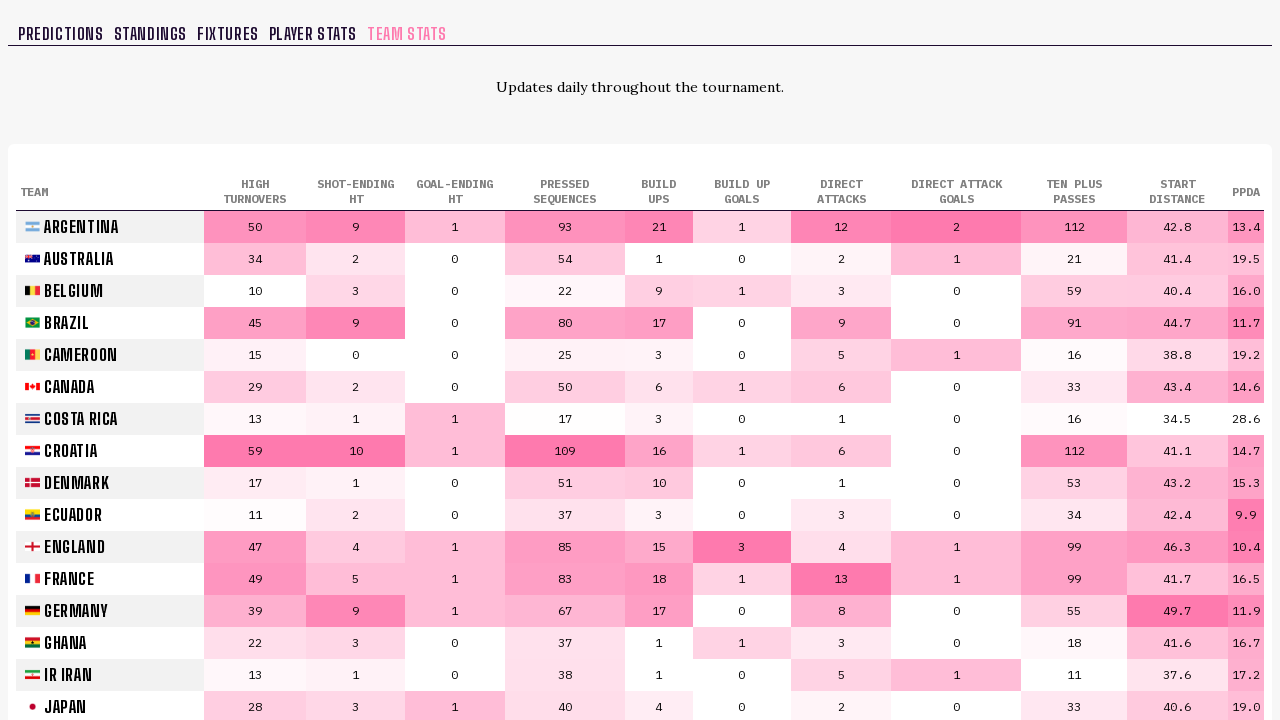